Tests that new todo items are appended to the bottom of the list by creating 3 items

Starting URL: https://demo.playwright.dev/todomvc

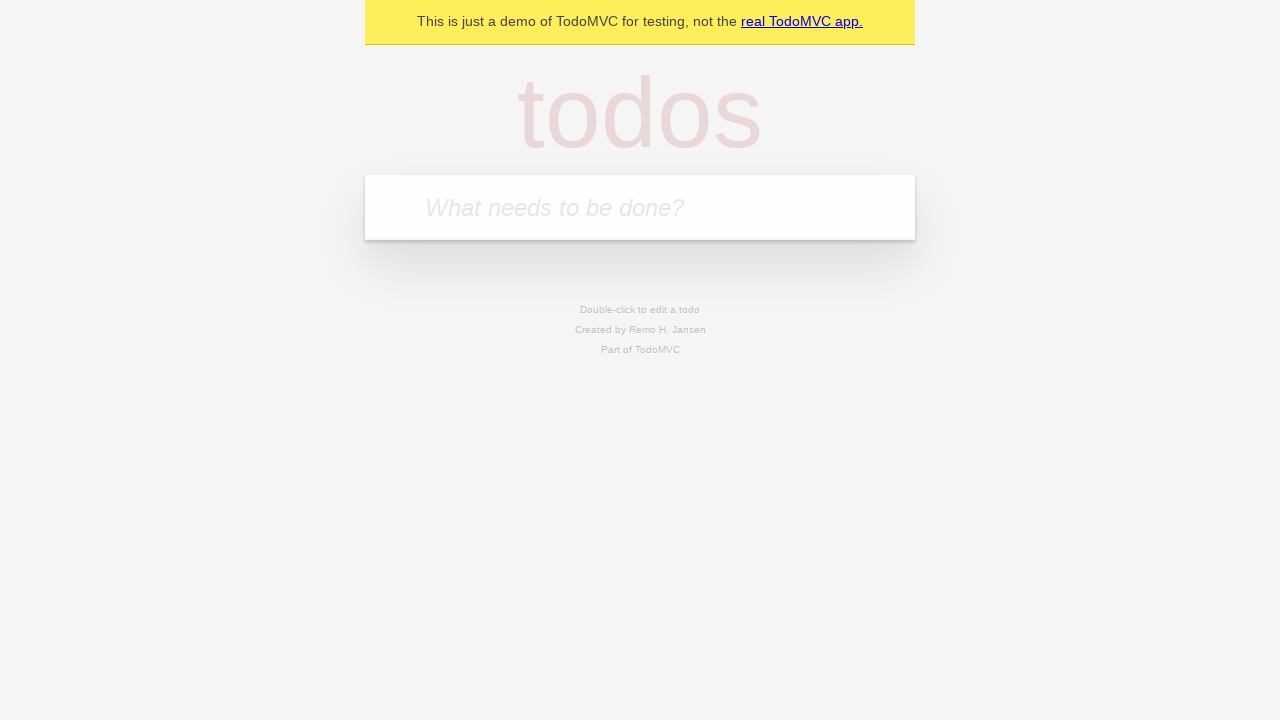

Filled todo input with 'buy some cheese' on internal:attr=[placeholder="What needs to be done?"i]
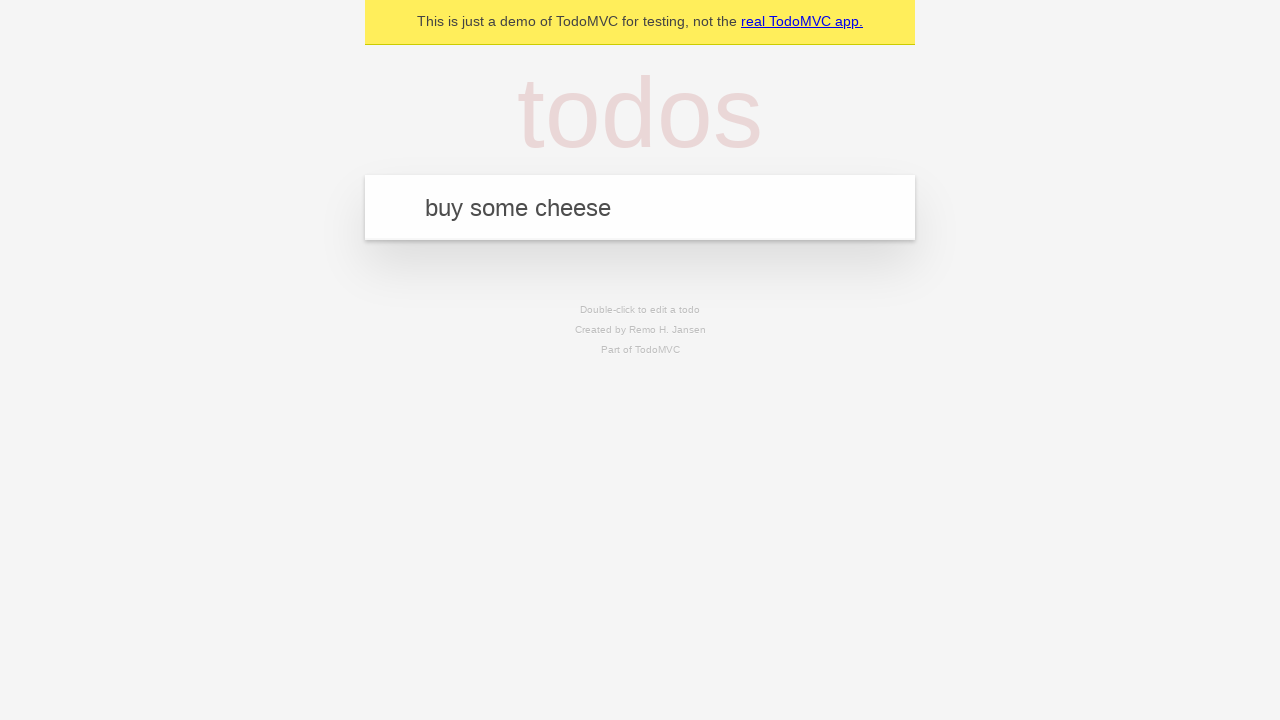

Pressed Enter to create first todo item on internal:attr=[placeholder="What needs to be done?"i]
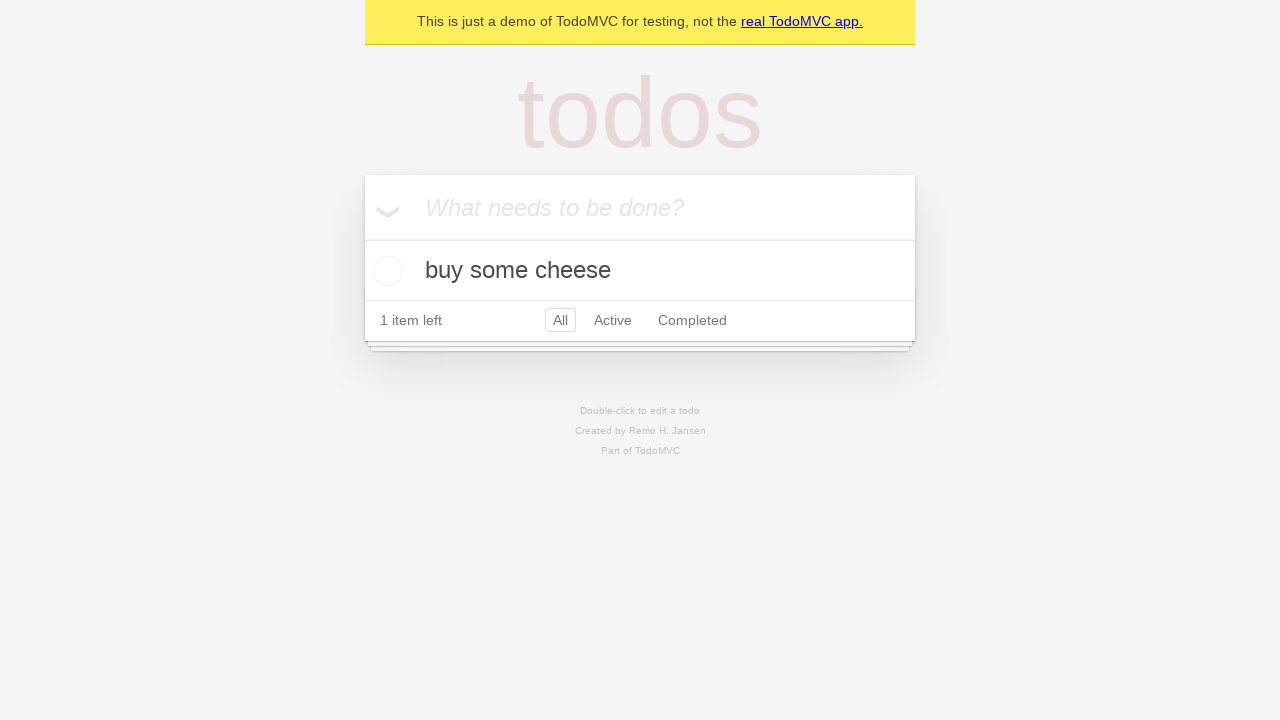

Filled todo input with 'feed the cat' on internal:attr=[placeholder="What needs to be done?"i]
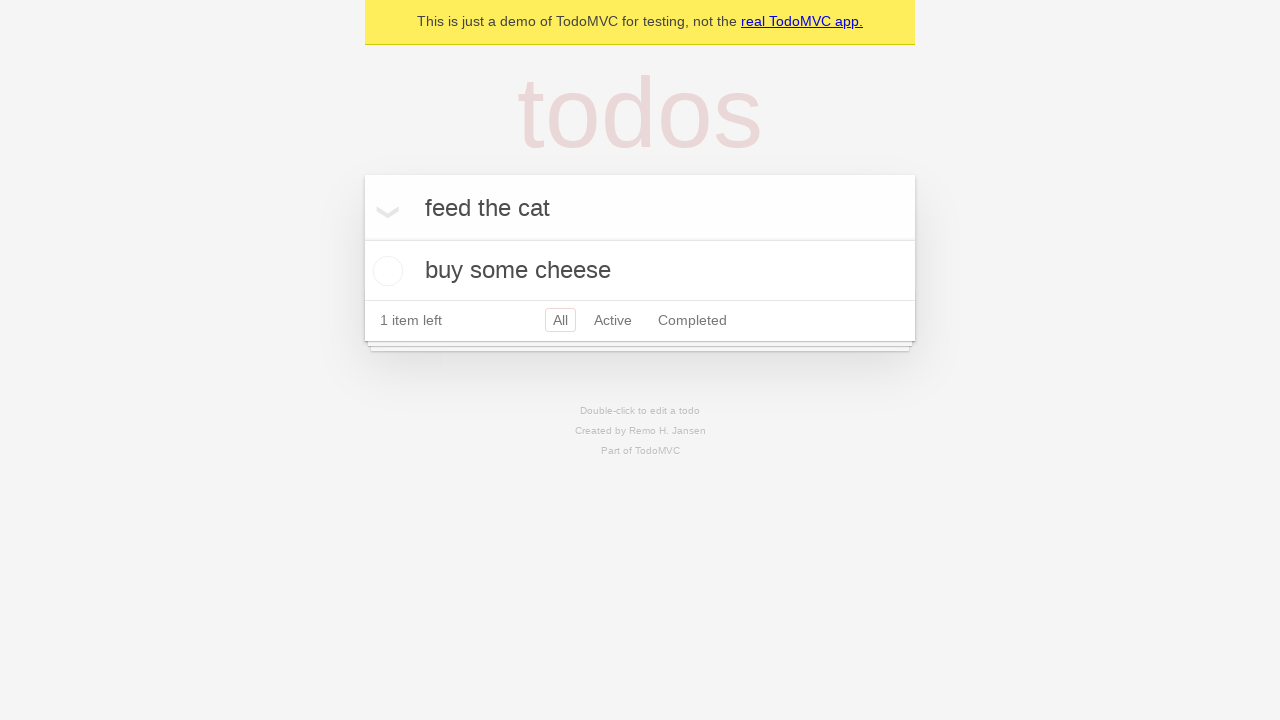

Pressed Enter to create second todo item on internal:attr=[placeholder="What needs to be done?"i]
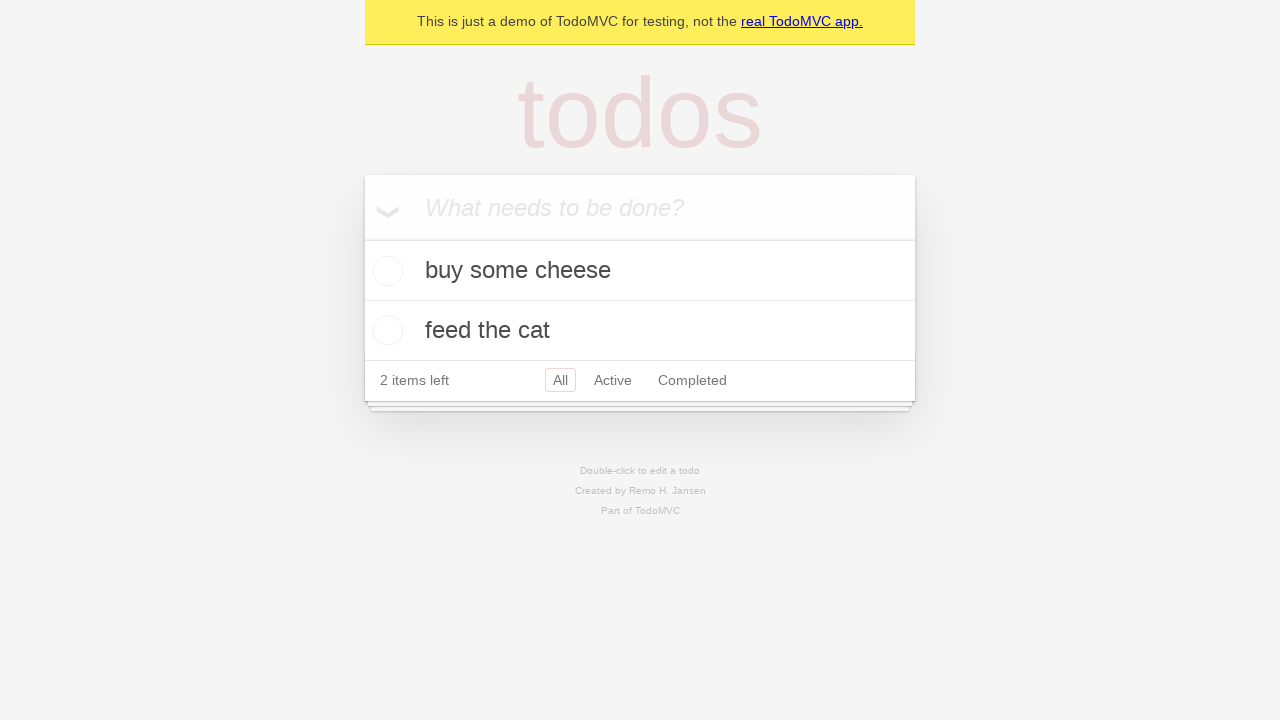

Filled todo input with 'book a doctors appointment' on internal:attr=[placeholder="What needs to be done?"i]
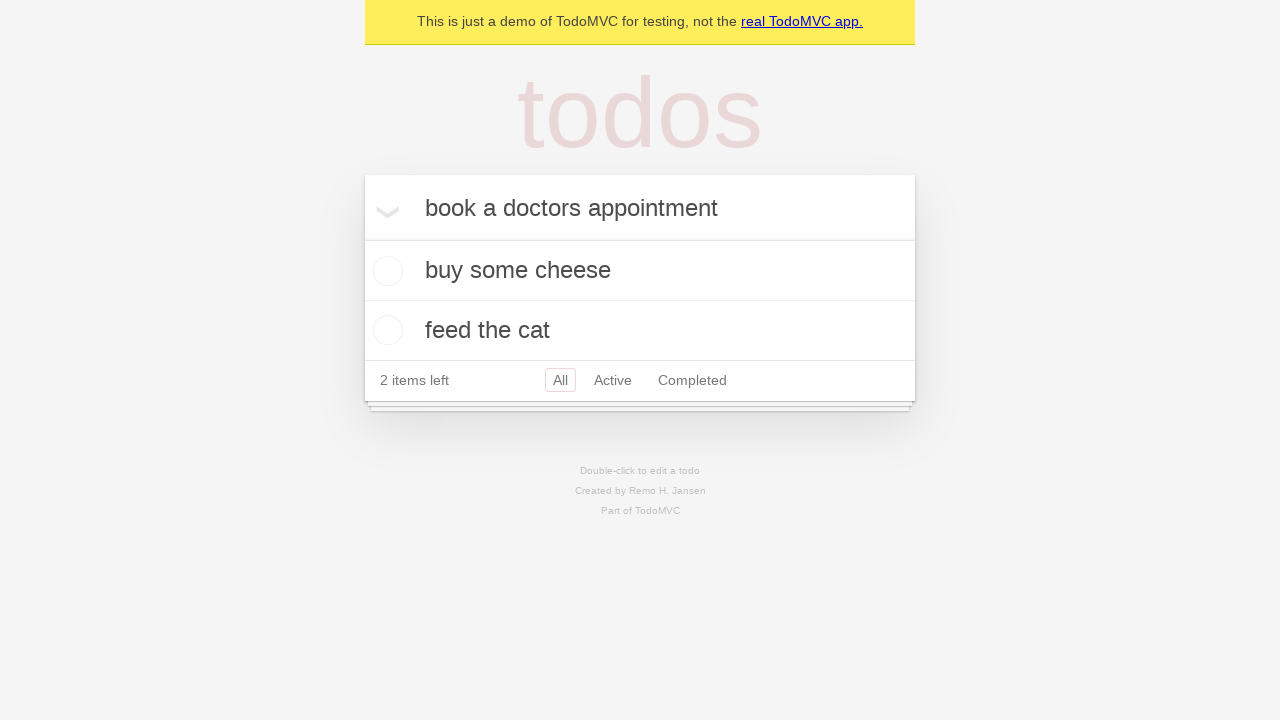

Pressed Enter to create third todo item on internal:attr=[placeholder="What needs to be done?"i]
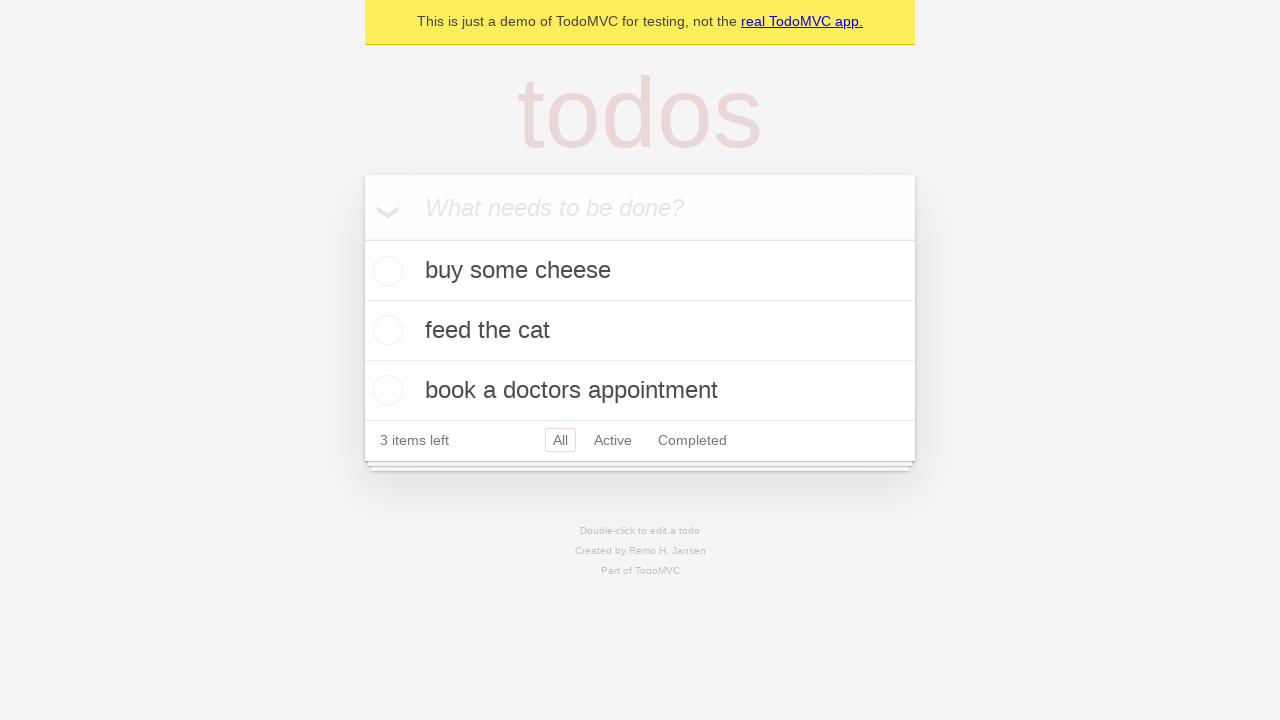

Verified that 3 items left counter is displayed
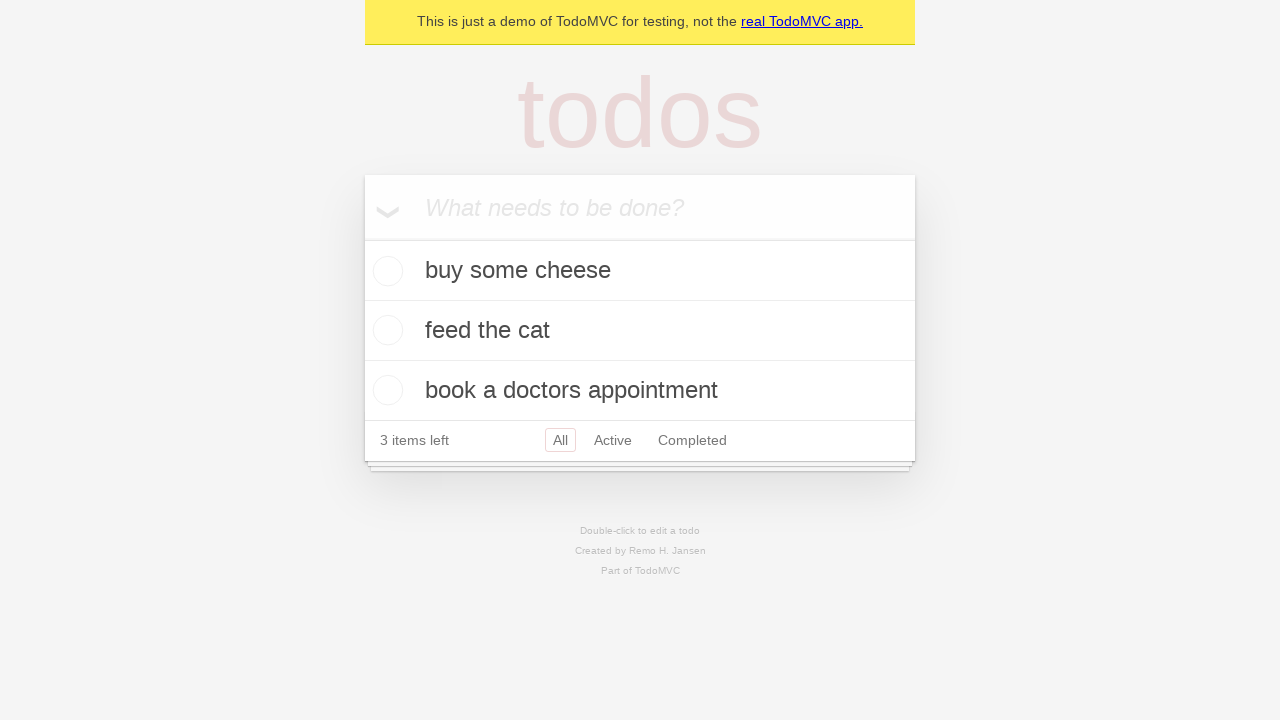

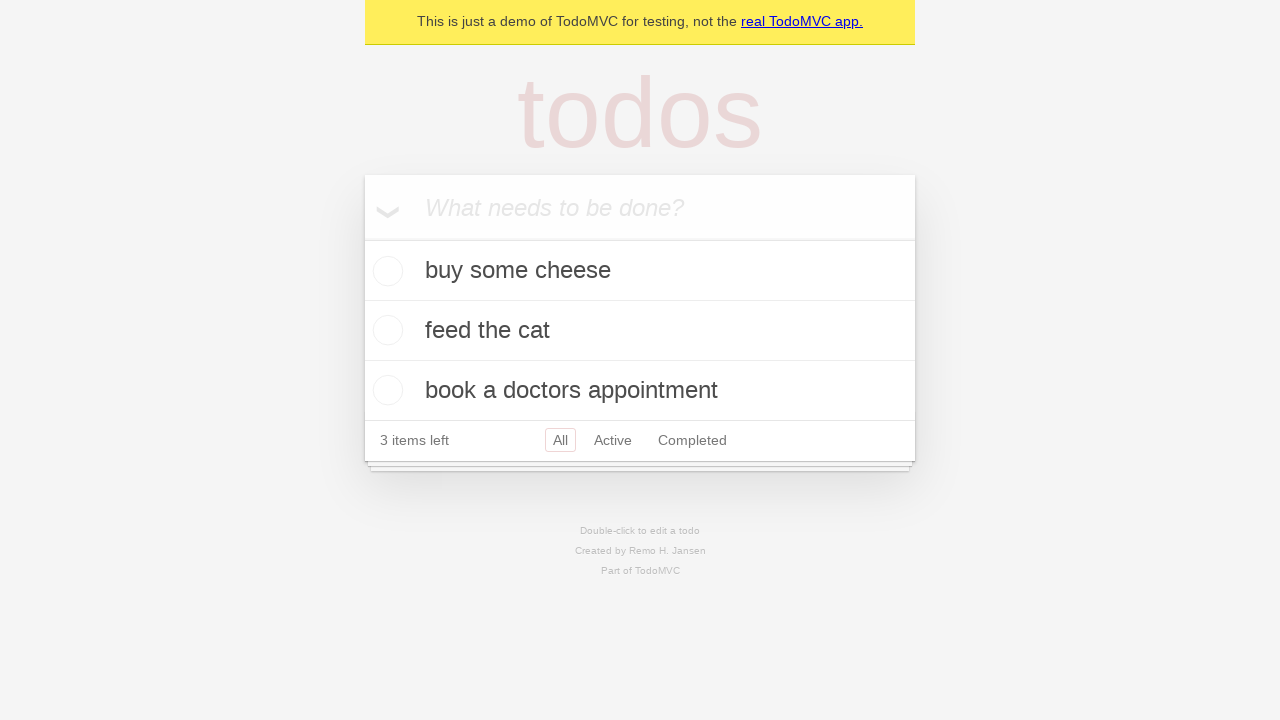